Navigates to a bus booking website, clicks on the "Depart On" button, and interacts with a calendar table to count and highlight rows

Starting URL: http://www.apsrtconline.in/oprs-web/

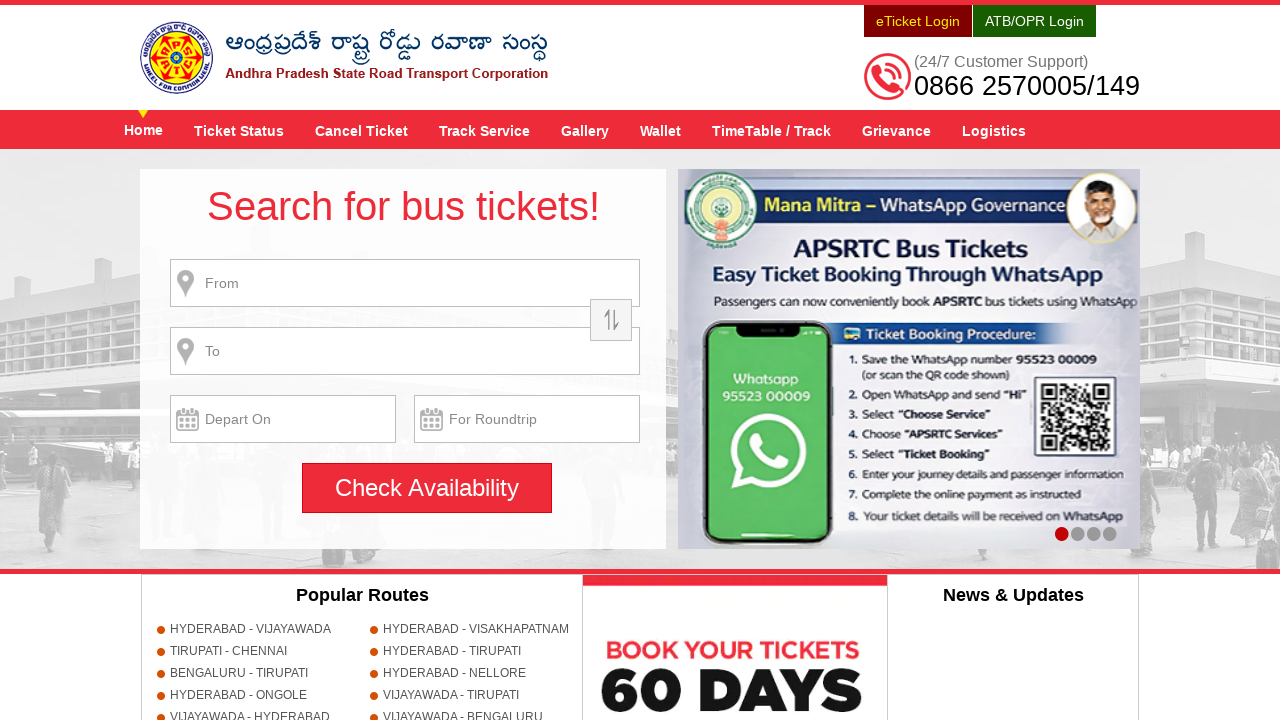

Clicked 'Depart On' button to open calendar at (283, 419) on input[value='Depart On']
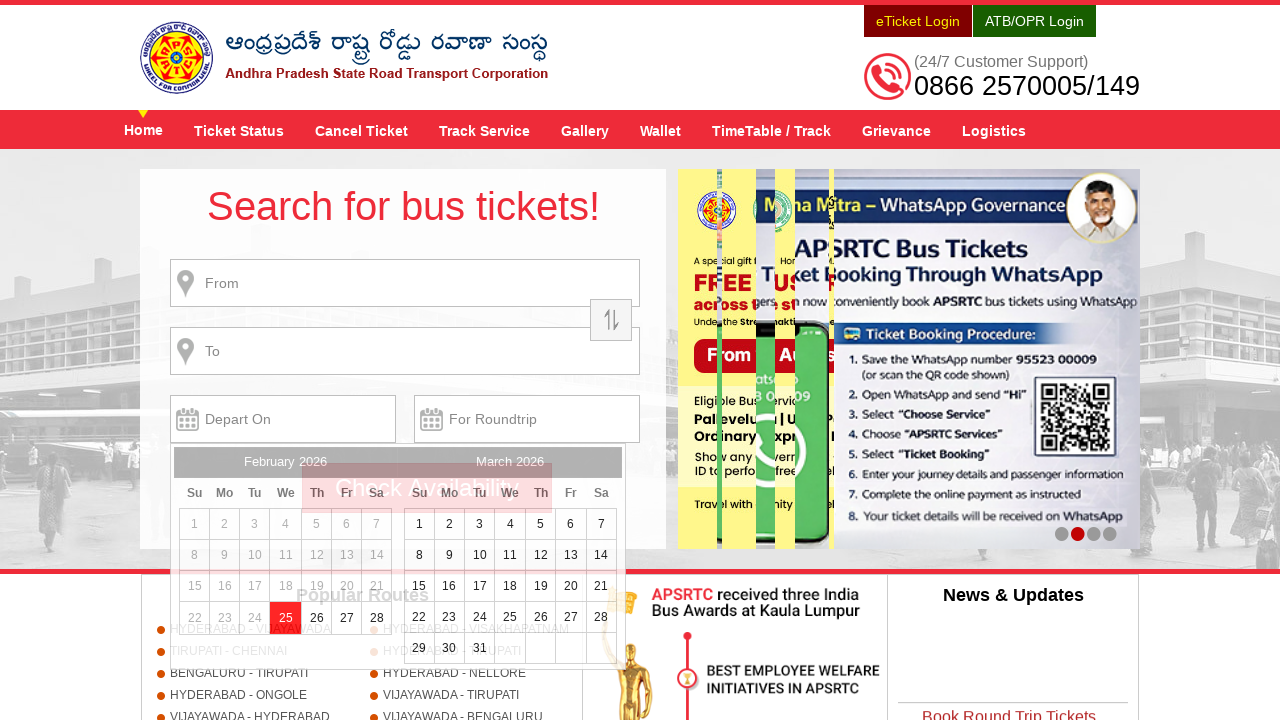

Calendar table appeared
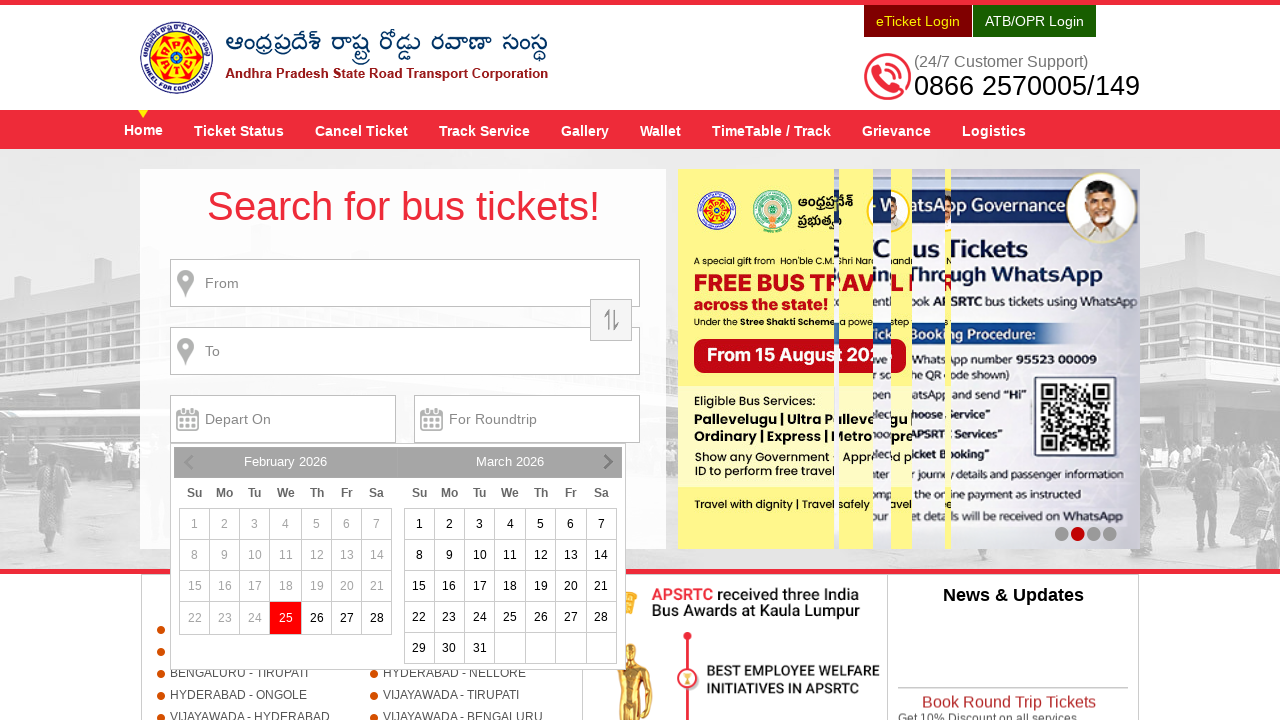

Located calendar table and row elements
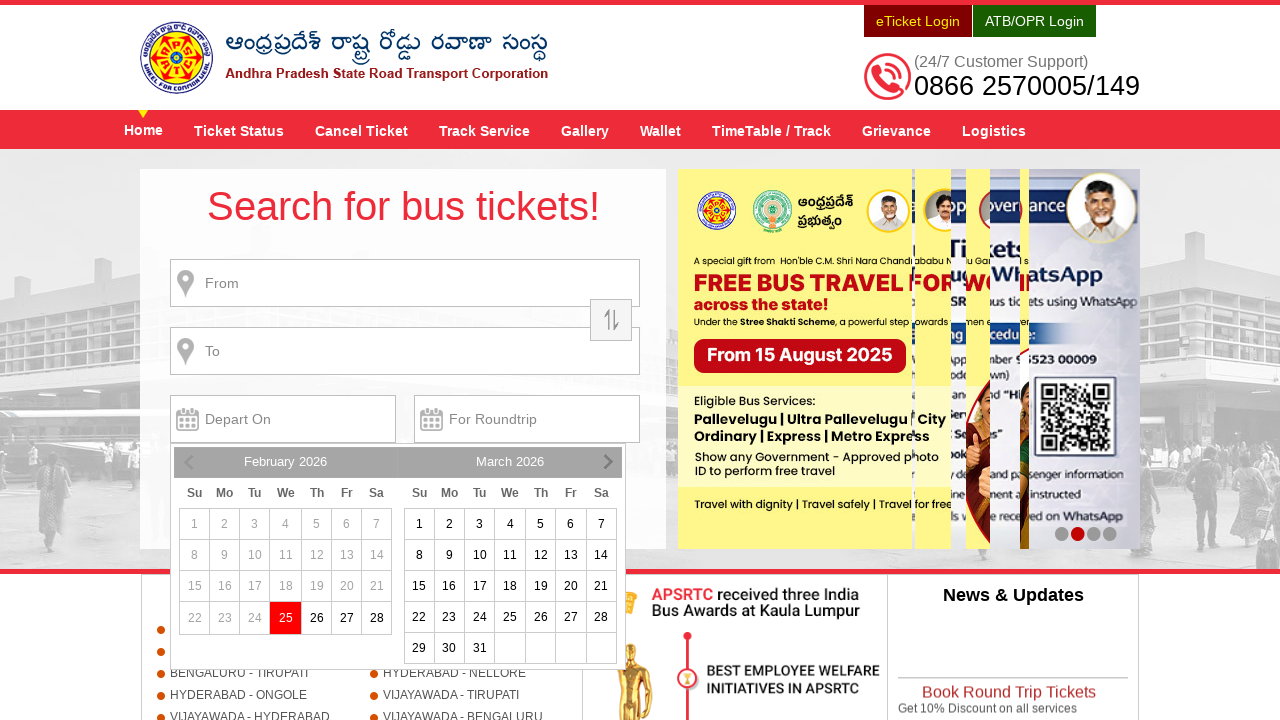

Counted 5 rows in calendar table
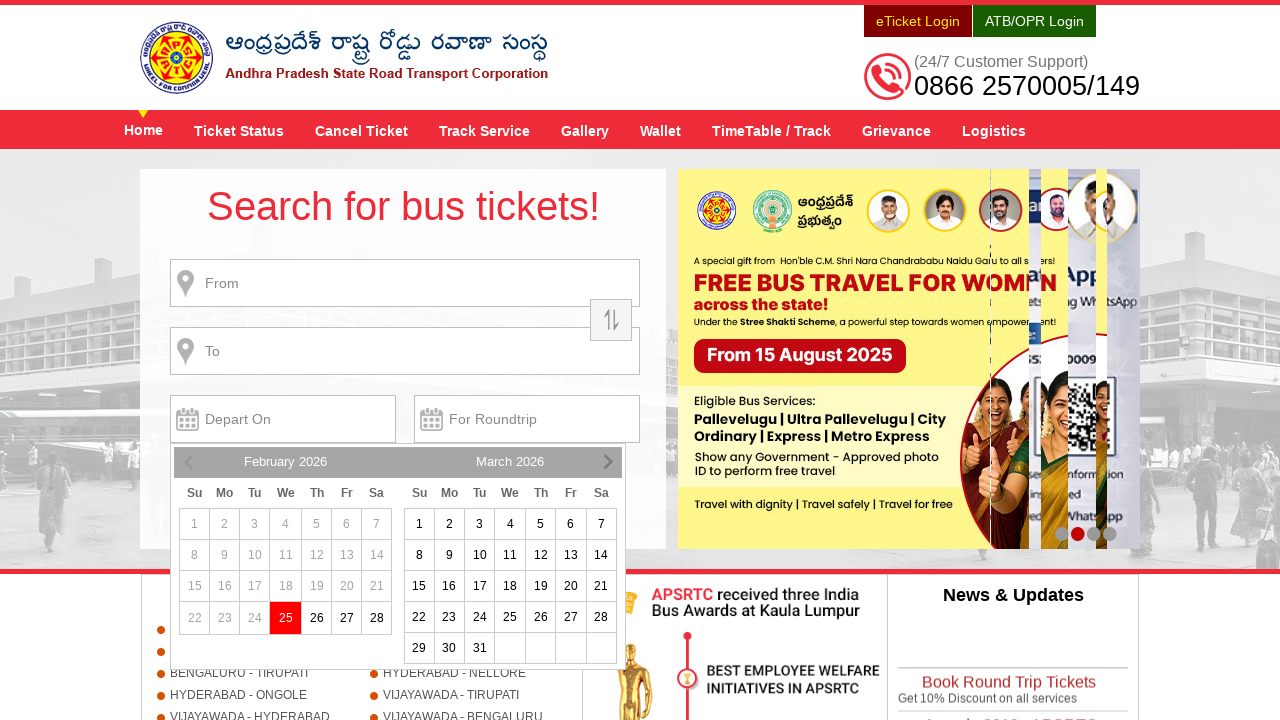

Hovered over calendar row 1 to highlight at (286, 493) on (//table)[1] >> tr >> nth=0
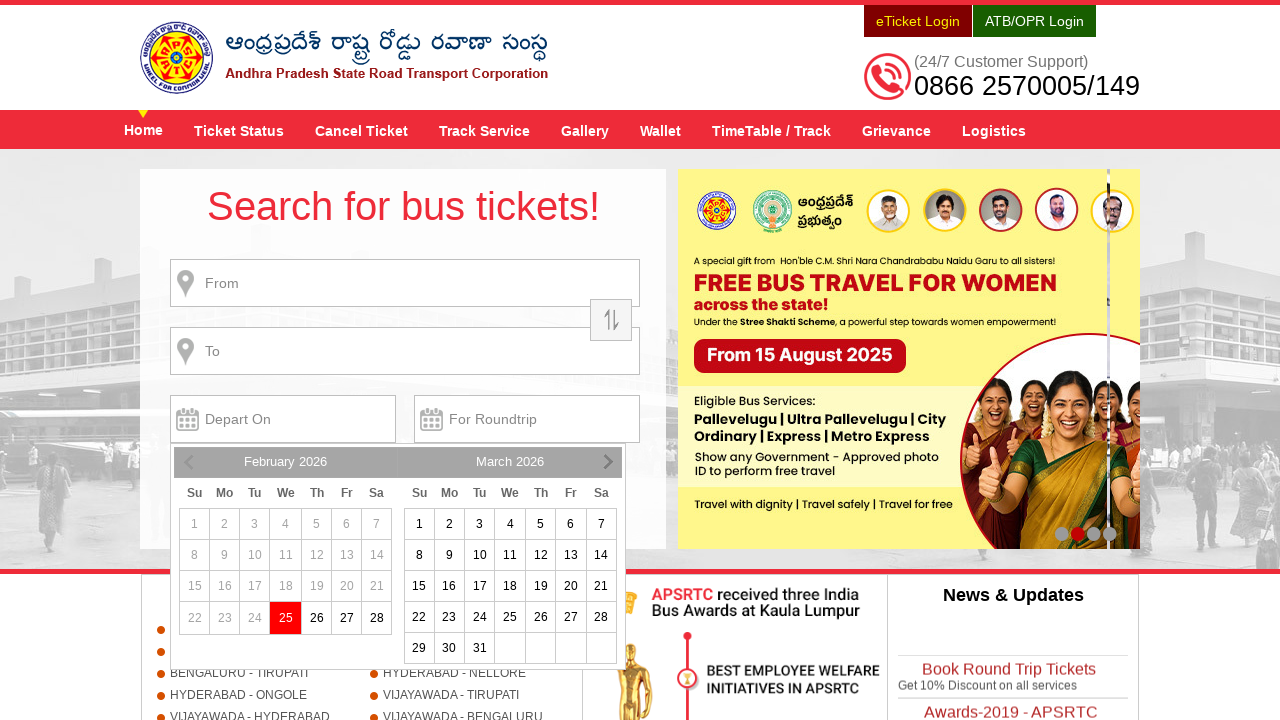

Waited 100ms after hovering row 1
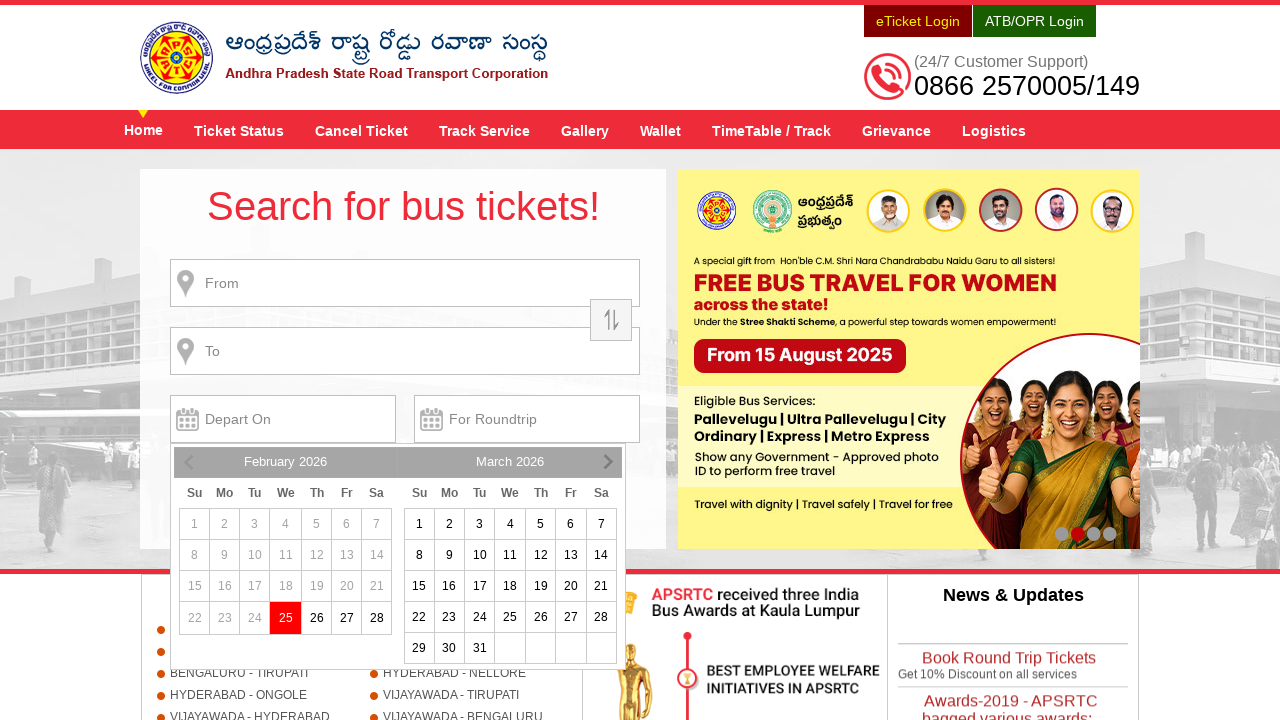

Hovered over calendar row 2 to highlight at (286, 524) on (//table)[1] >> tr >> nth=1
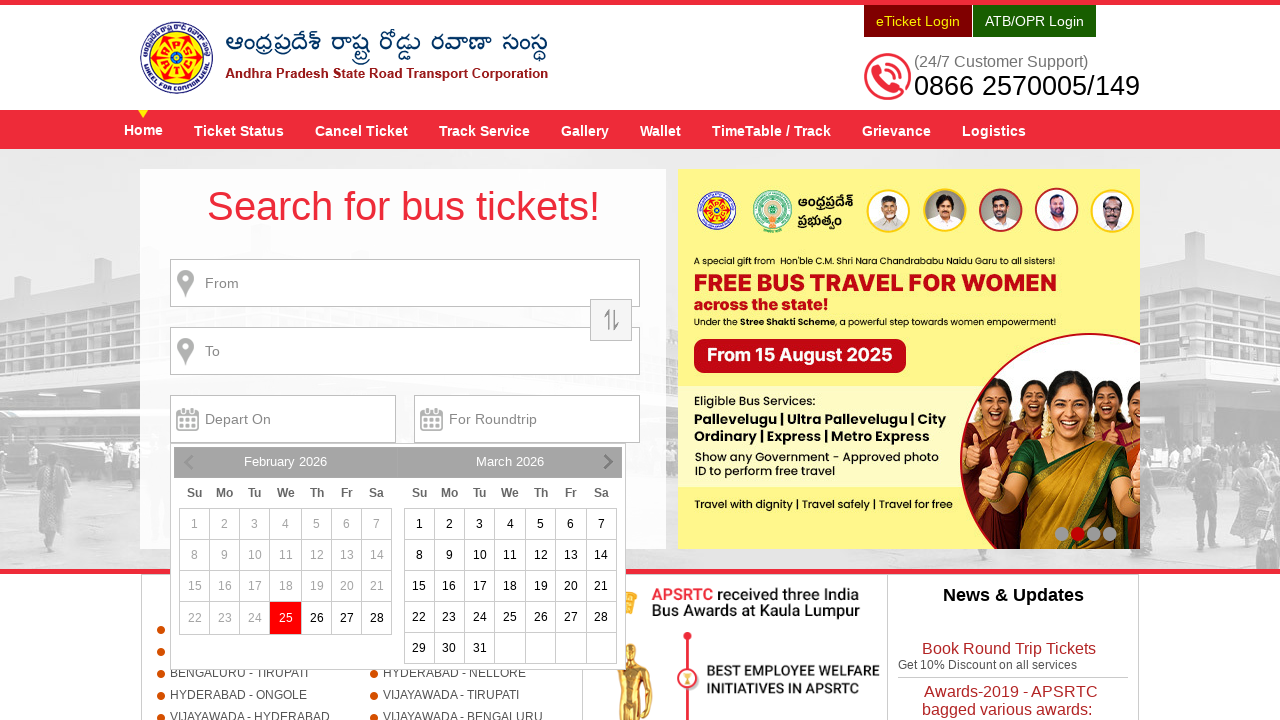

Waited 100ms after hovering row 2
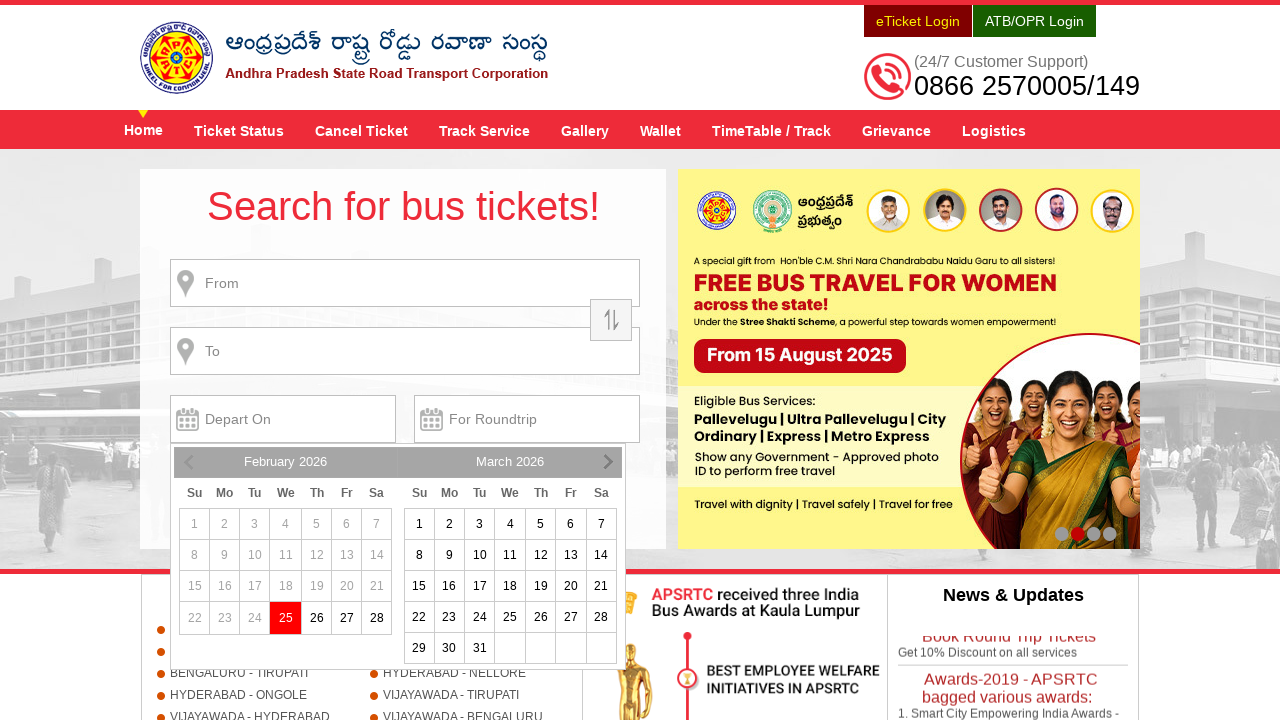

Hovered over calendar row 3 to highlight at (286, 555) on (//table)[1] >> tr >> nth=2
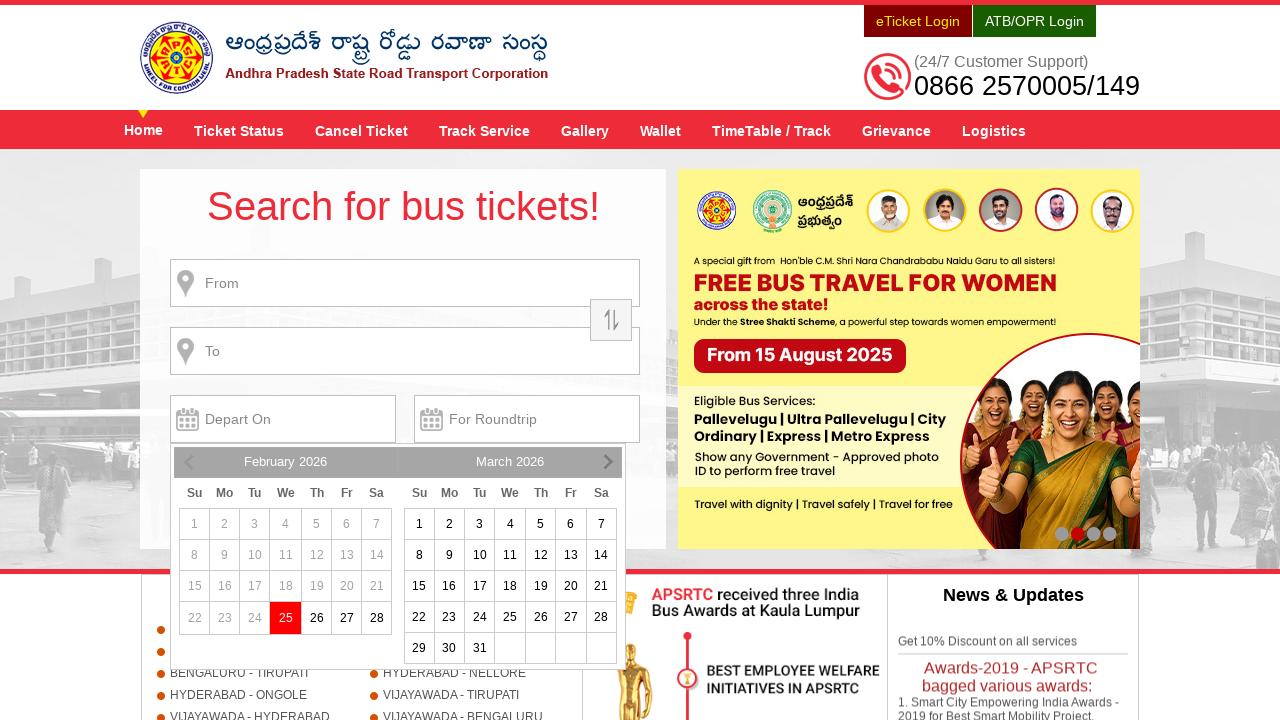

Waited 100ms after hovering row 3
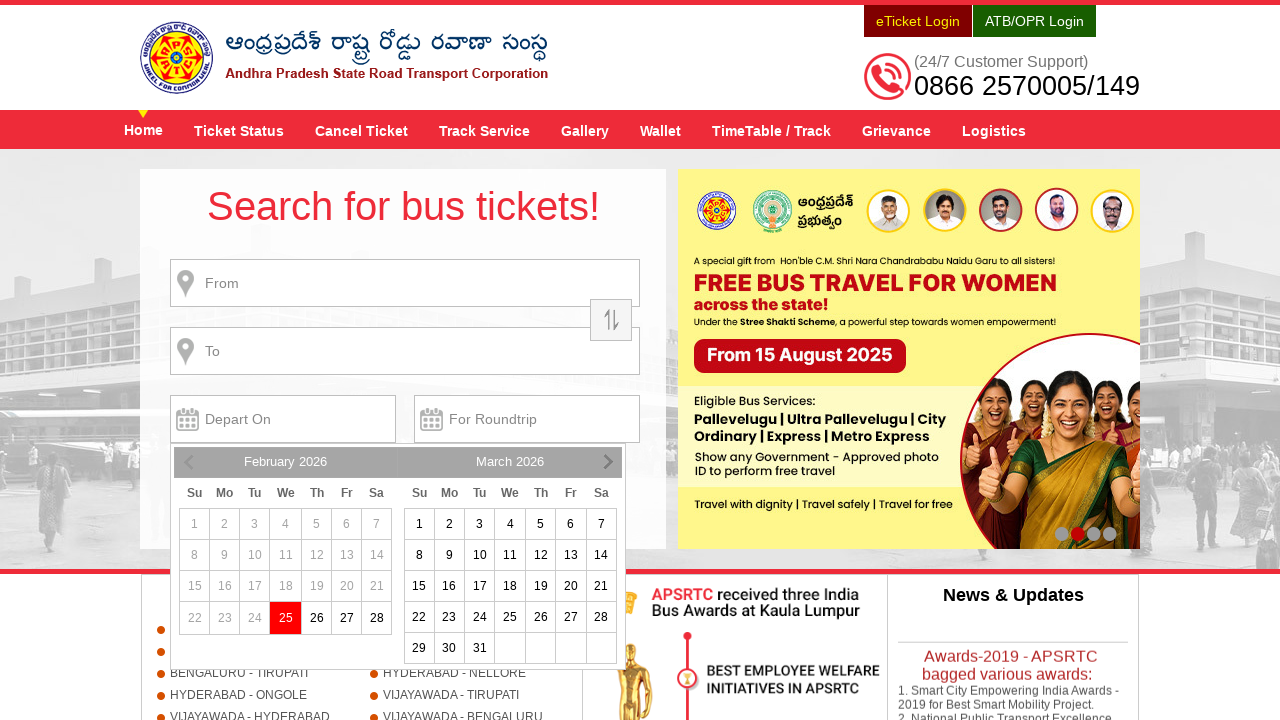

Hovered over calendar row 4 to highlight at (286, 586) on (//table)[1] >> tr >> nth=3
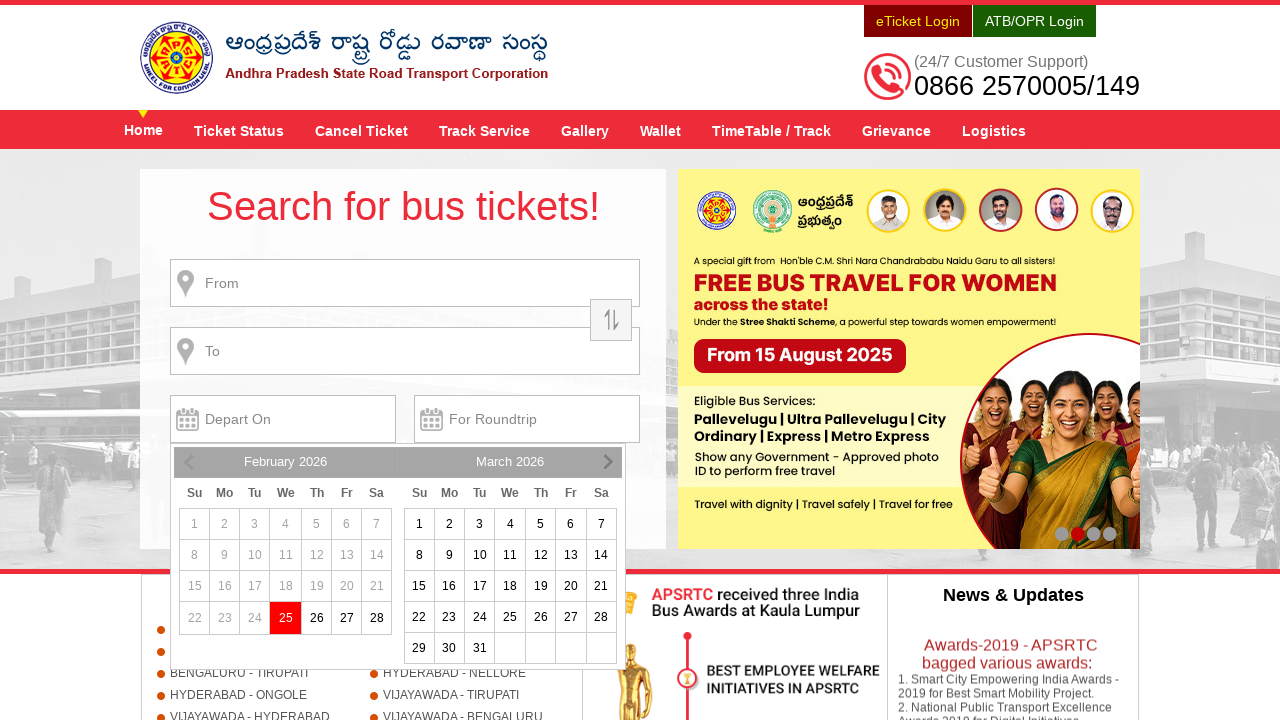

Waited 100ms after hovering row 4
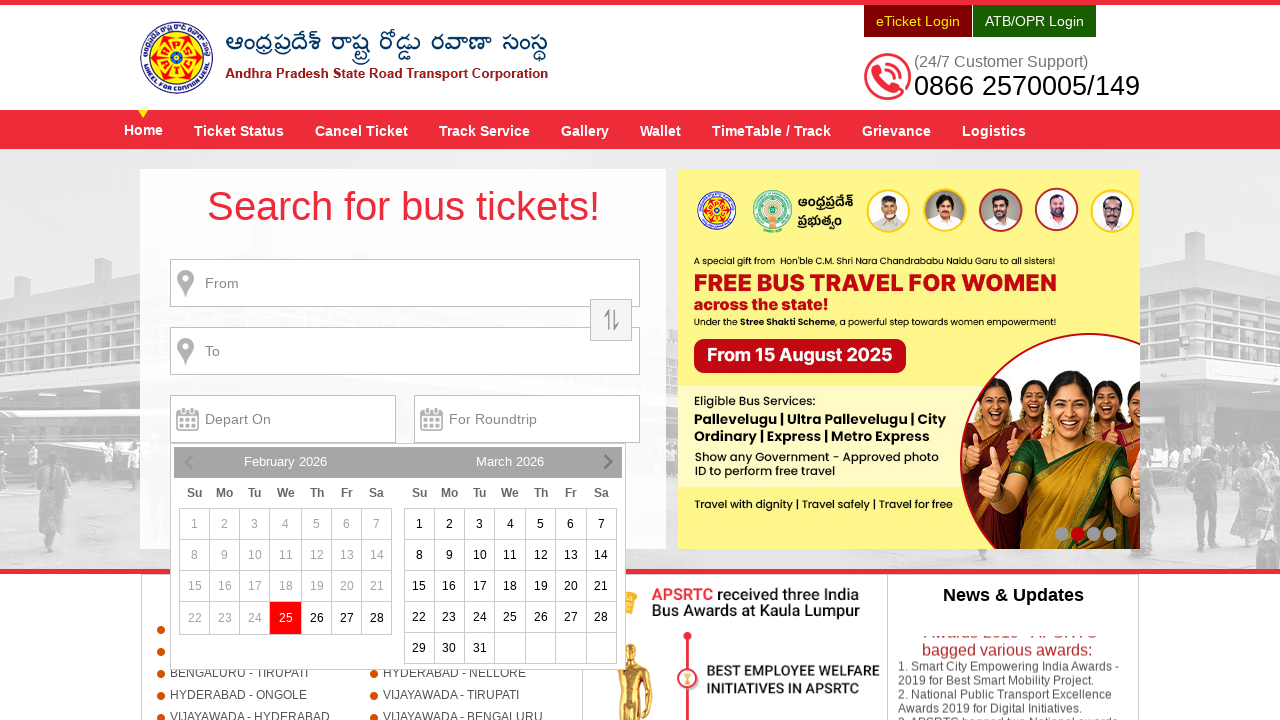

Hovered over calendar row 5 to highlight at (286, 618) on (//table)[1] >> tr >> nth=4
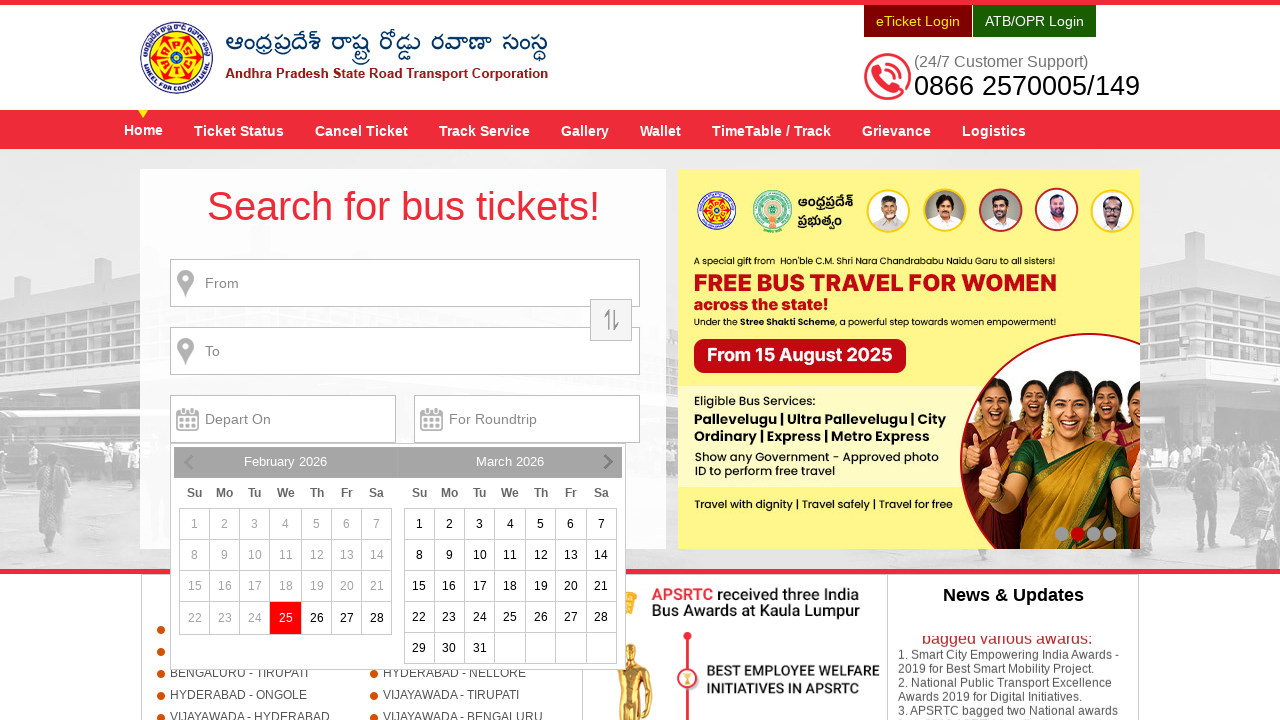

Waited 100ms after hovering row 5
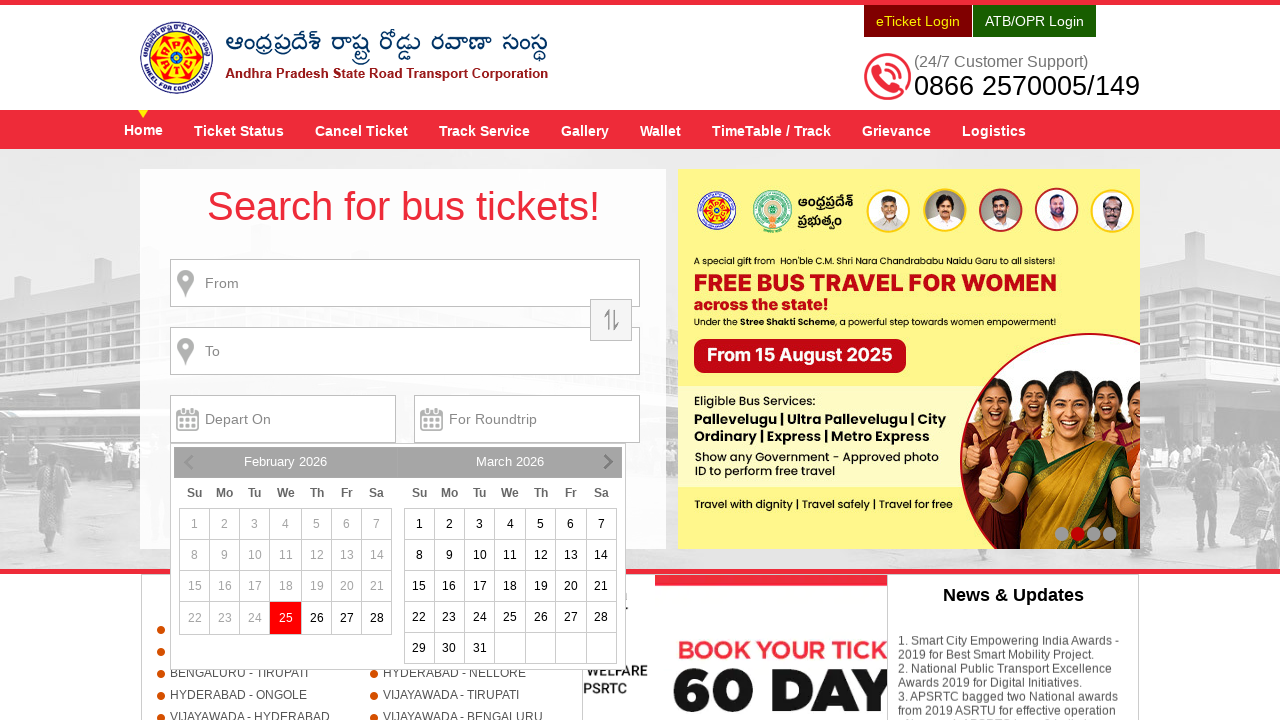

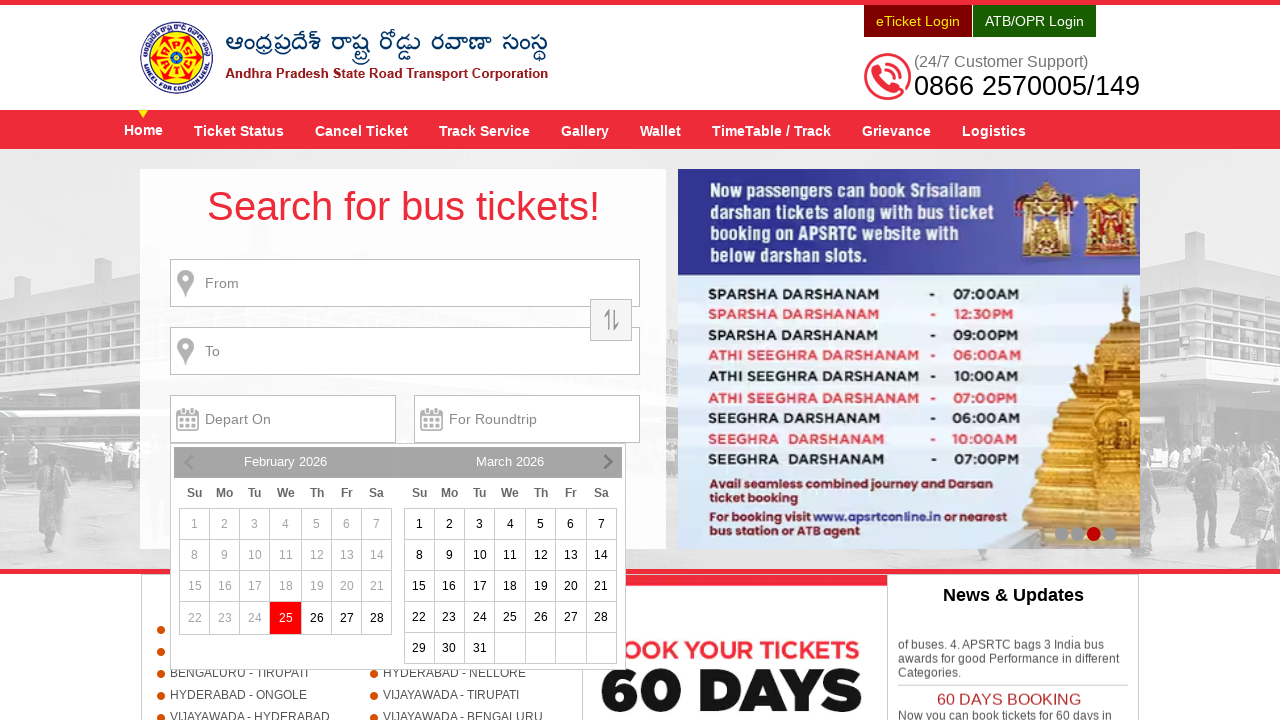